Tests web table sorting functionality by clicking the column header and verifying that the table data is sorted alphabetically

Starting URL: https://rahulshettyacademy.com/seleniumPractise/#/offers

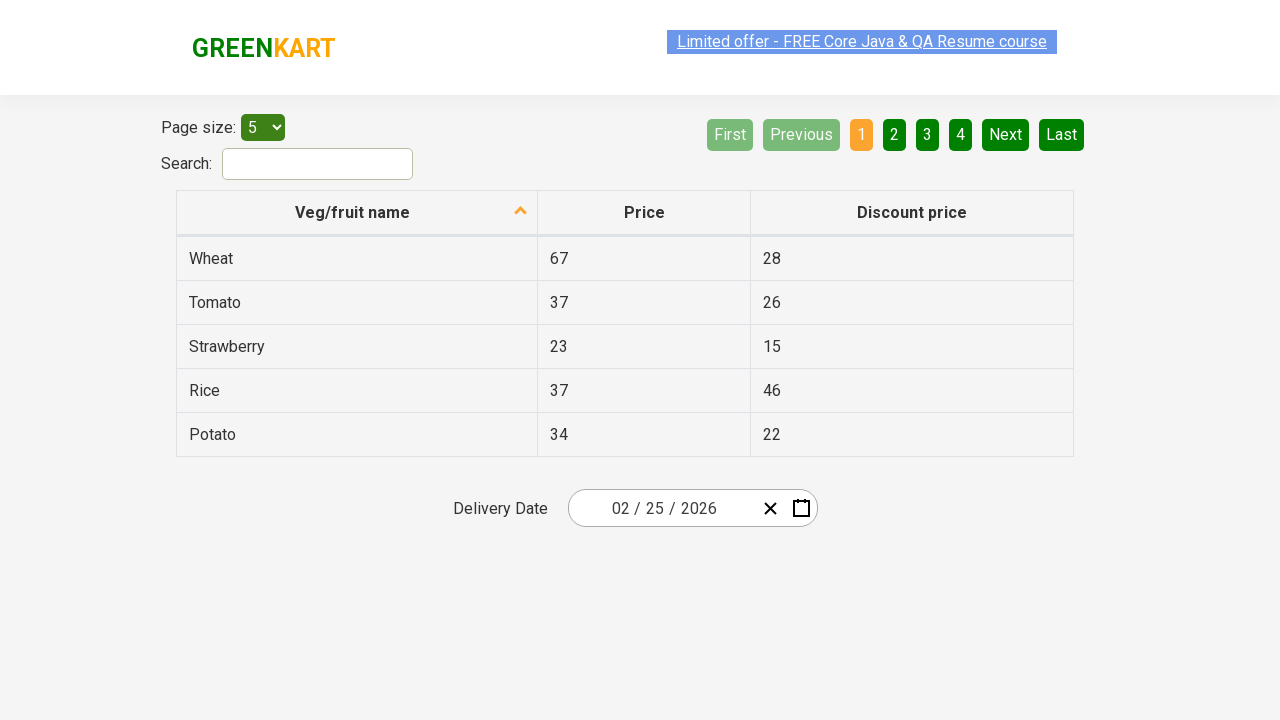

Clicked column header to sort table at (357, 213) on th[role='columnheader']
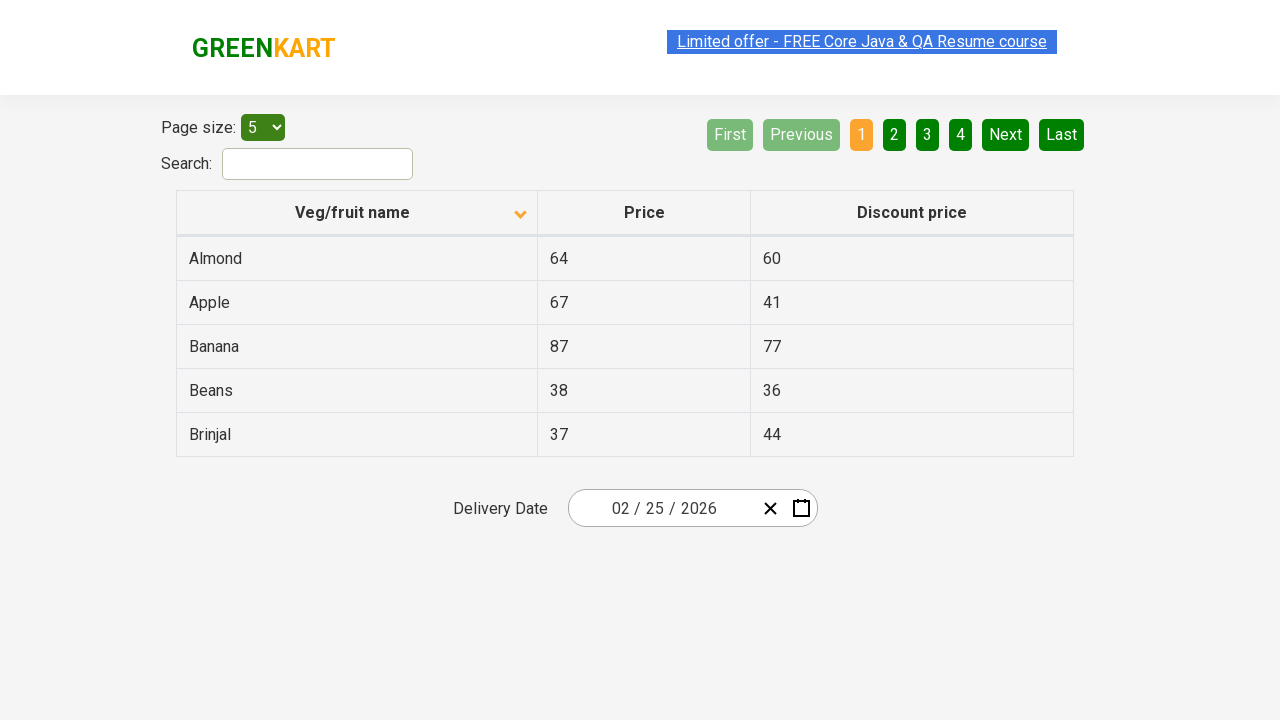

Retrieved all vegetable name elements from first column
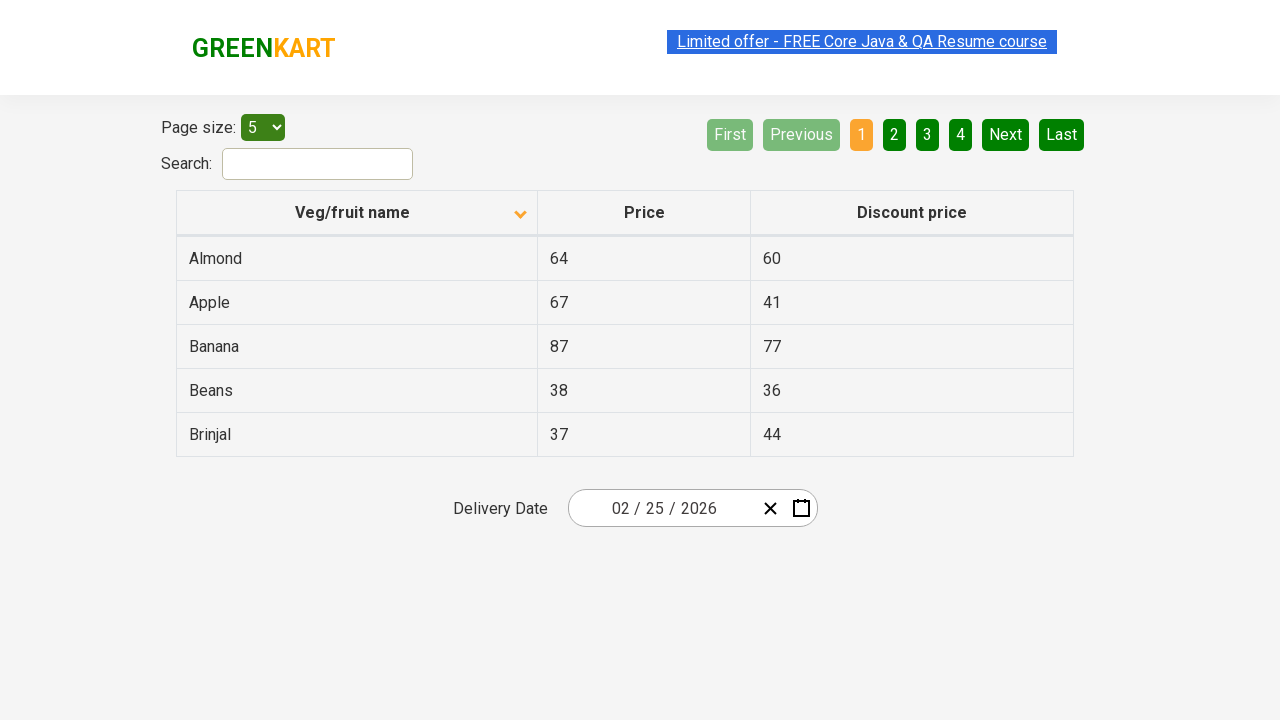

Extracted text content from vegetable elements
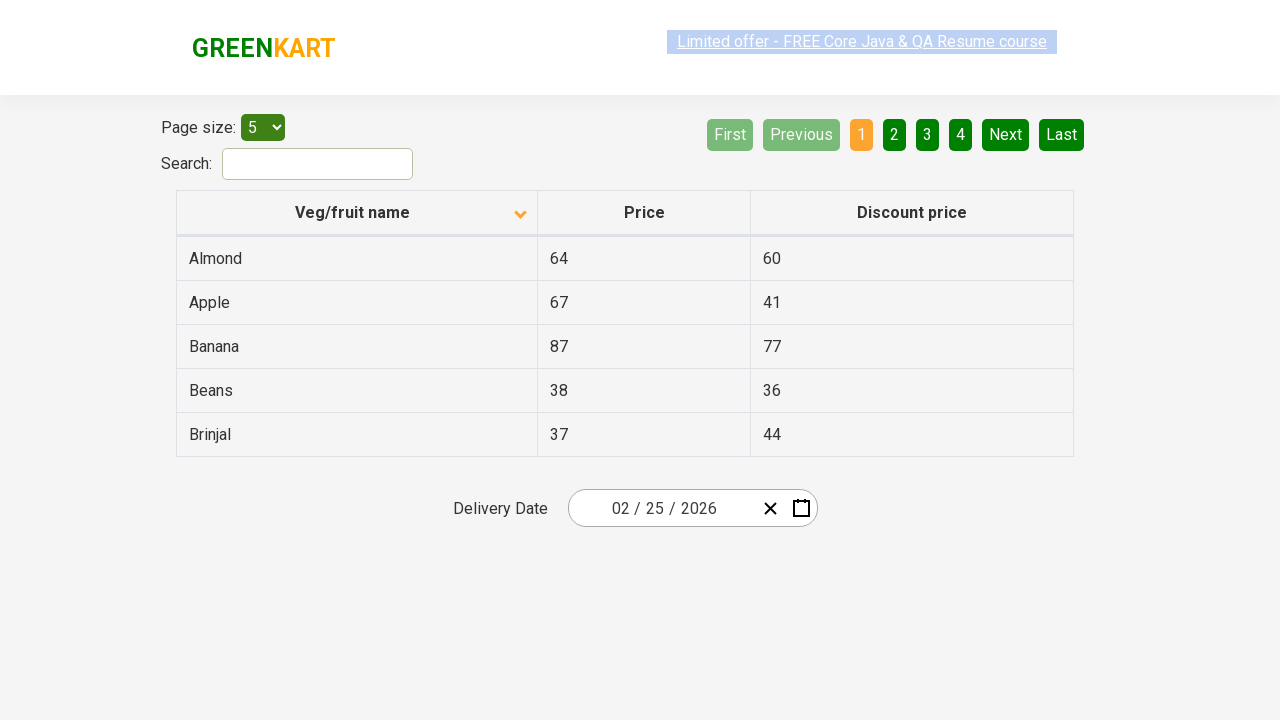

Created sorted copy of vegetable list for comparison
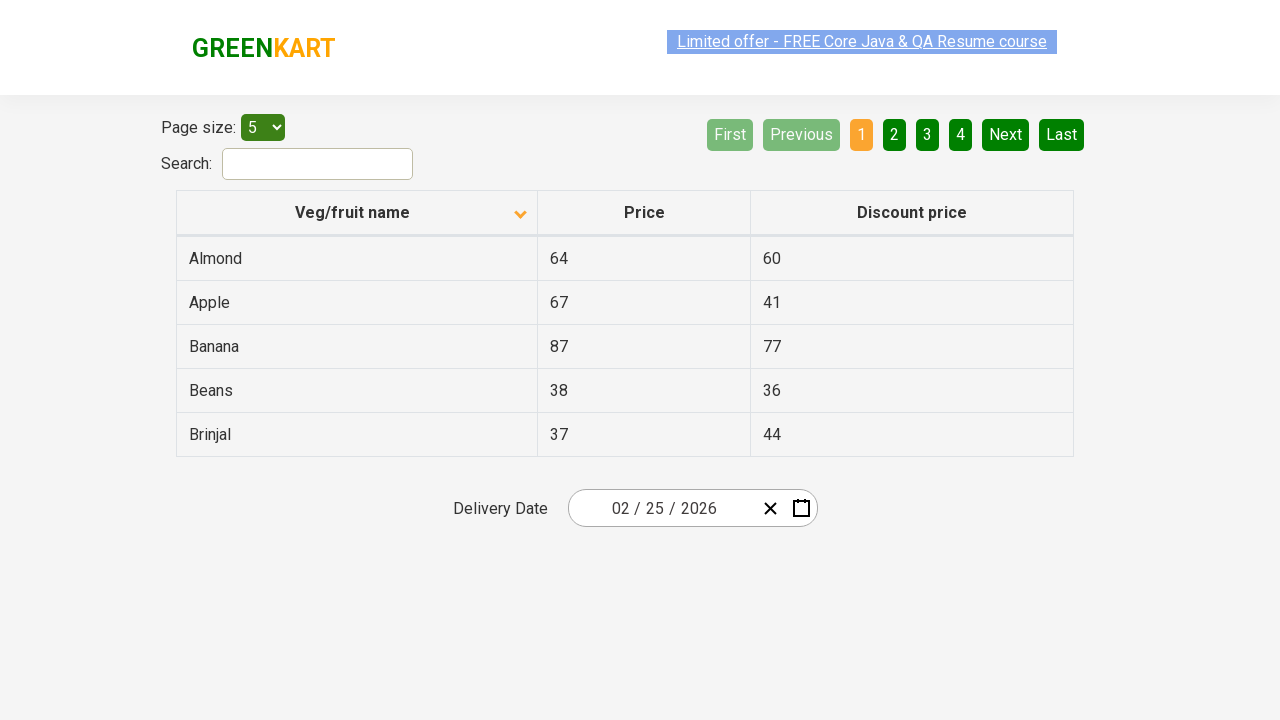

Verified table data is sorted alphabetically
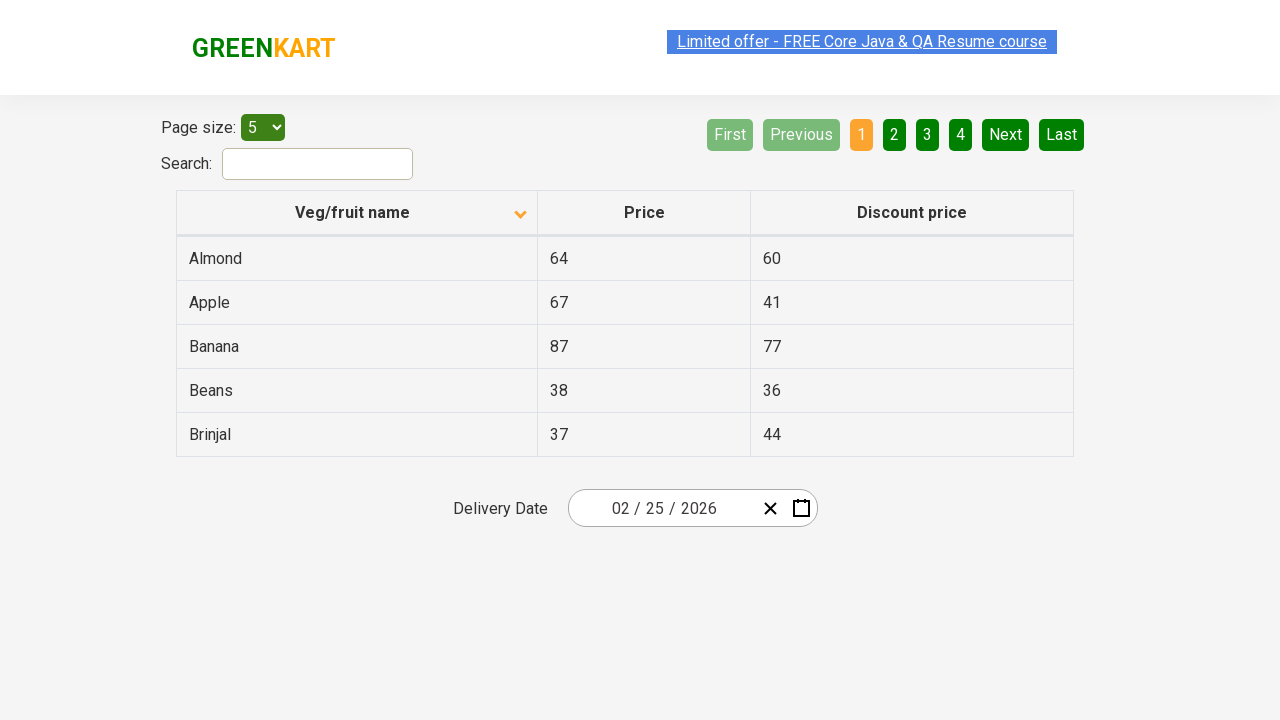

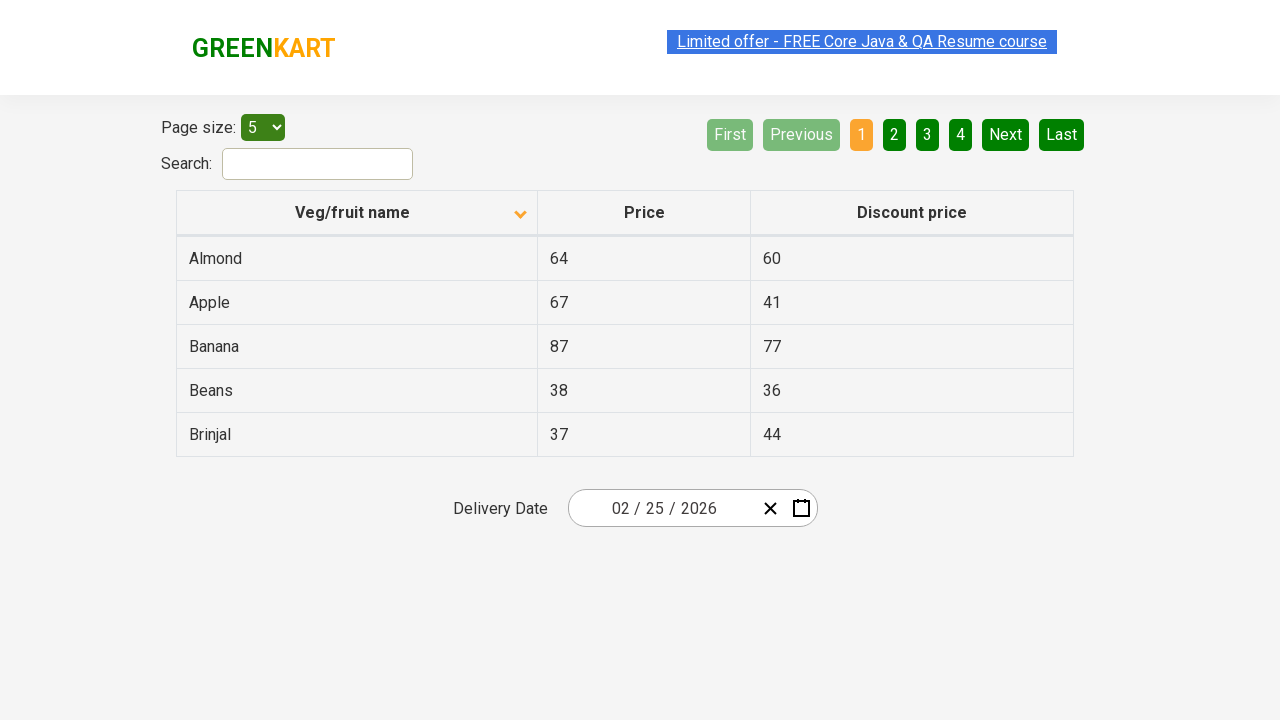